Tests interaction with dynamic DOM elements on the Challenging DOM page by clicking the "Challenging DOM" link and then clicking dynamic buttons multiple times to verify they remain interactive.

Starting URL: https://the-internet.herokuapp.com/

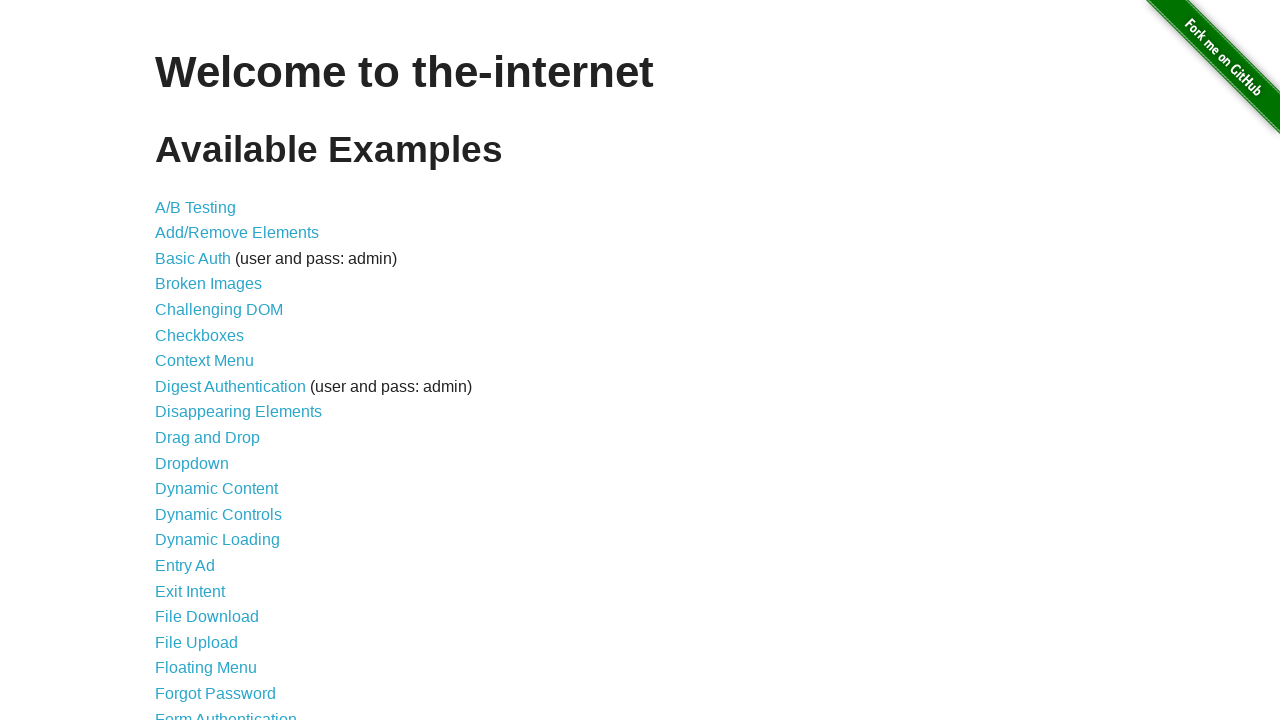

Clicked on 'Challenging DOM' link at (219, 310) on text=Challenging DOM
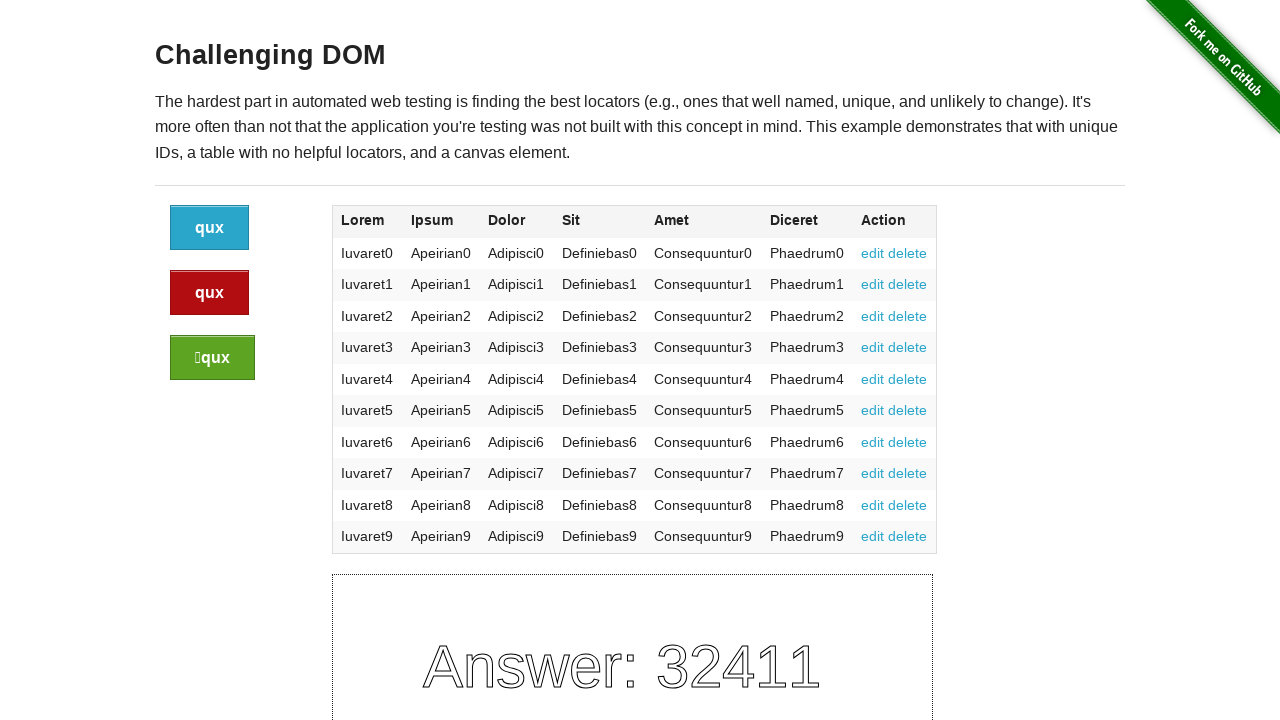

Challenging DOM page loaded and dynamic buttons are visible
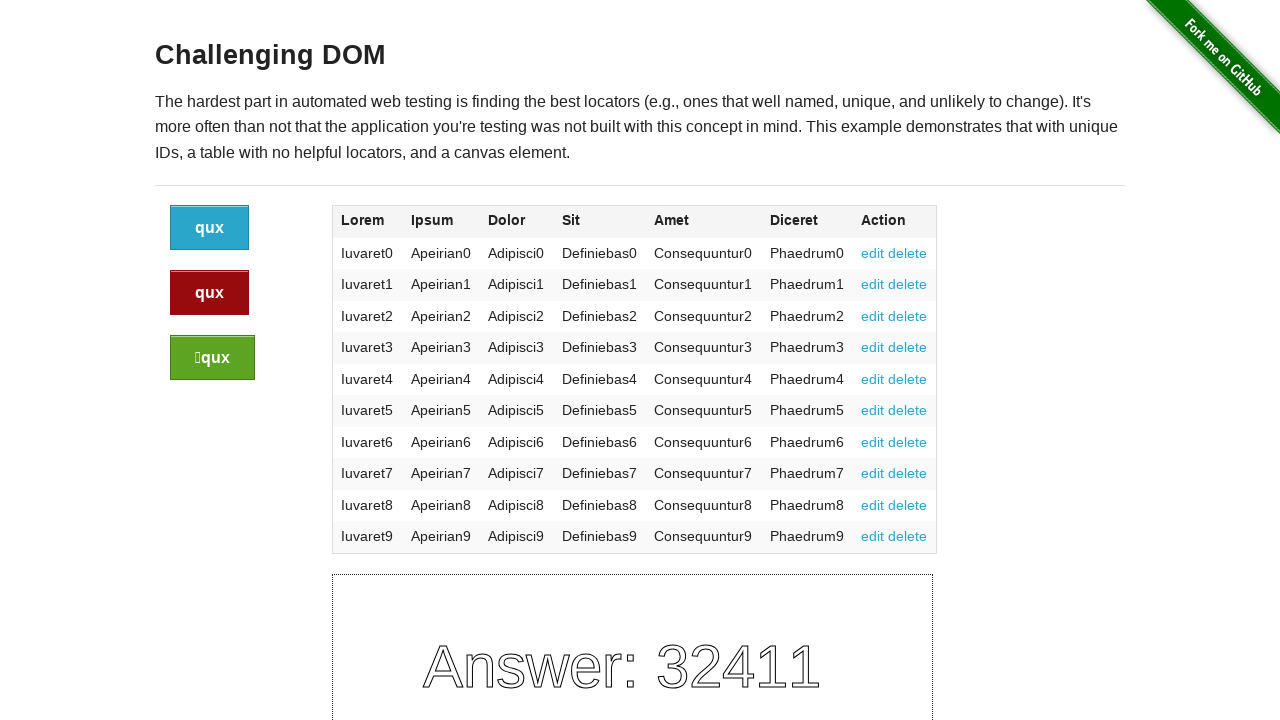

Clicked dynamic button at index 0 (iteration 1/3) at (210, 228) on xpath=//div[@class='large-2 columns']/a >> nth=0
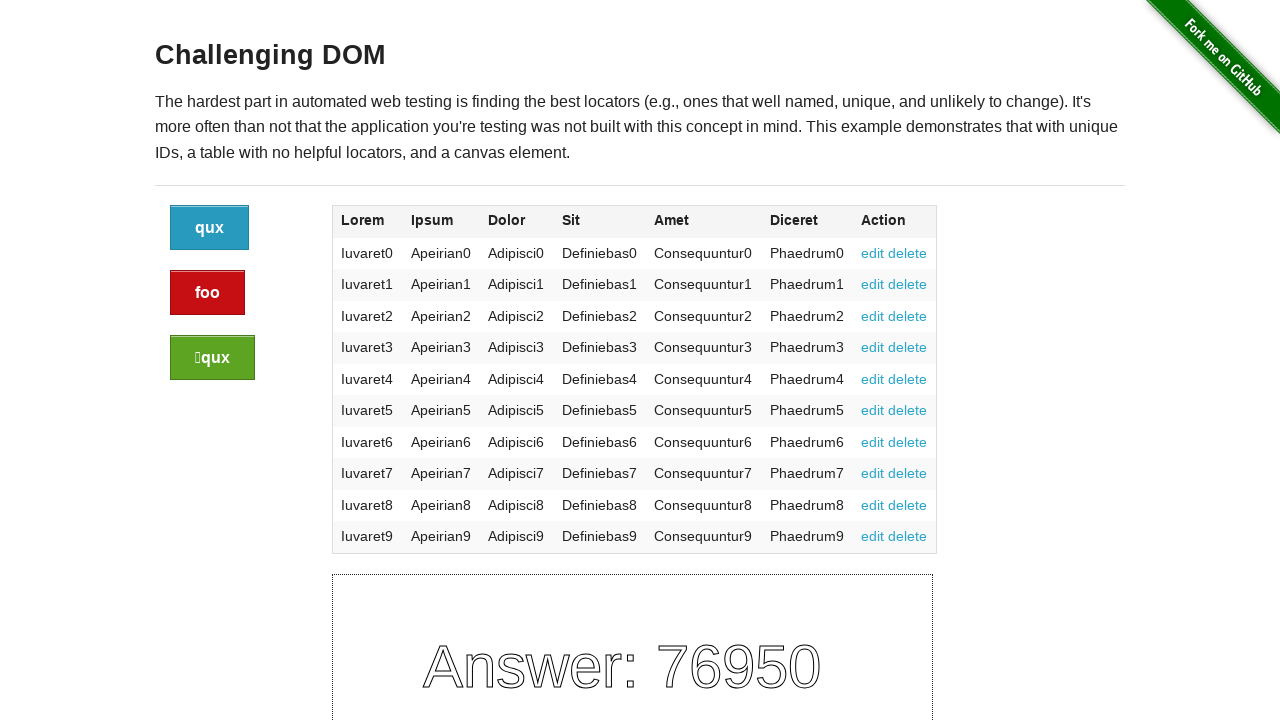

Dynamic buttons remained interactive after click 1
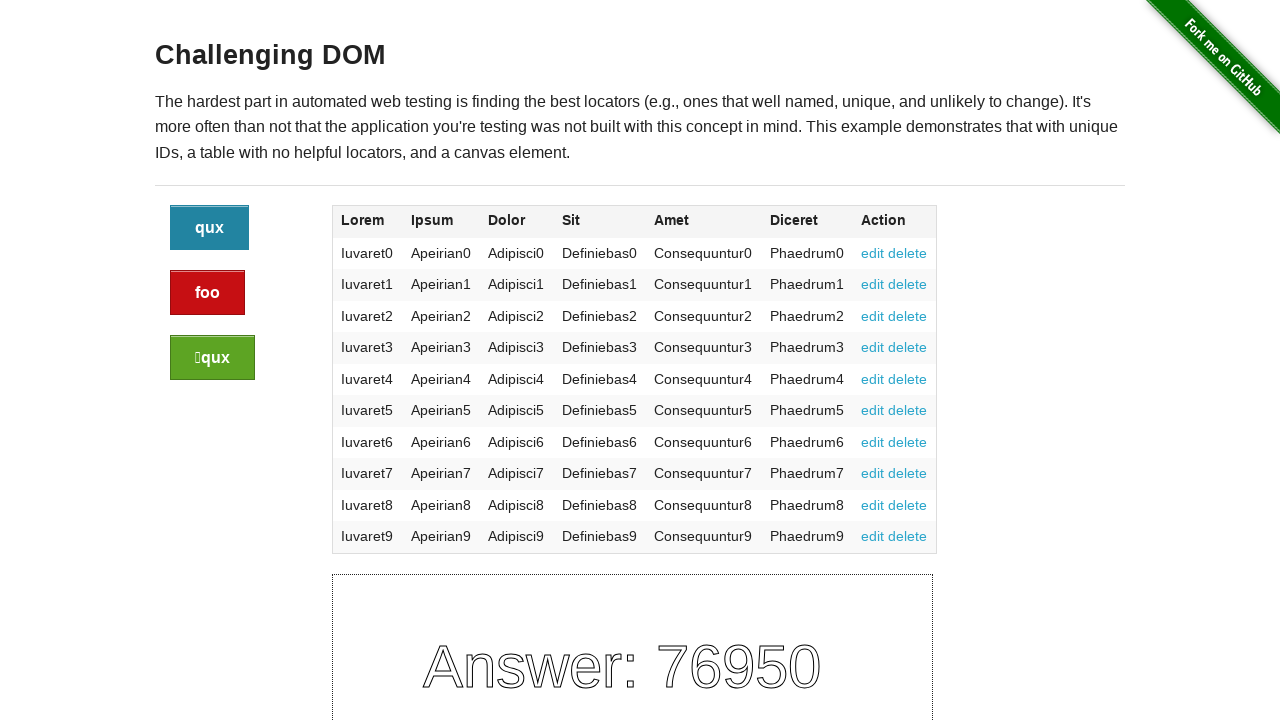

Clicked dynamic button at index 1 (iteration 2/3) at (208, 293) on xpath=//div[@class='large-2 columns']/a >> nth=1
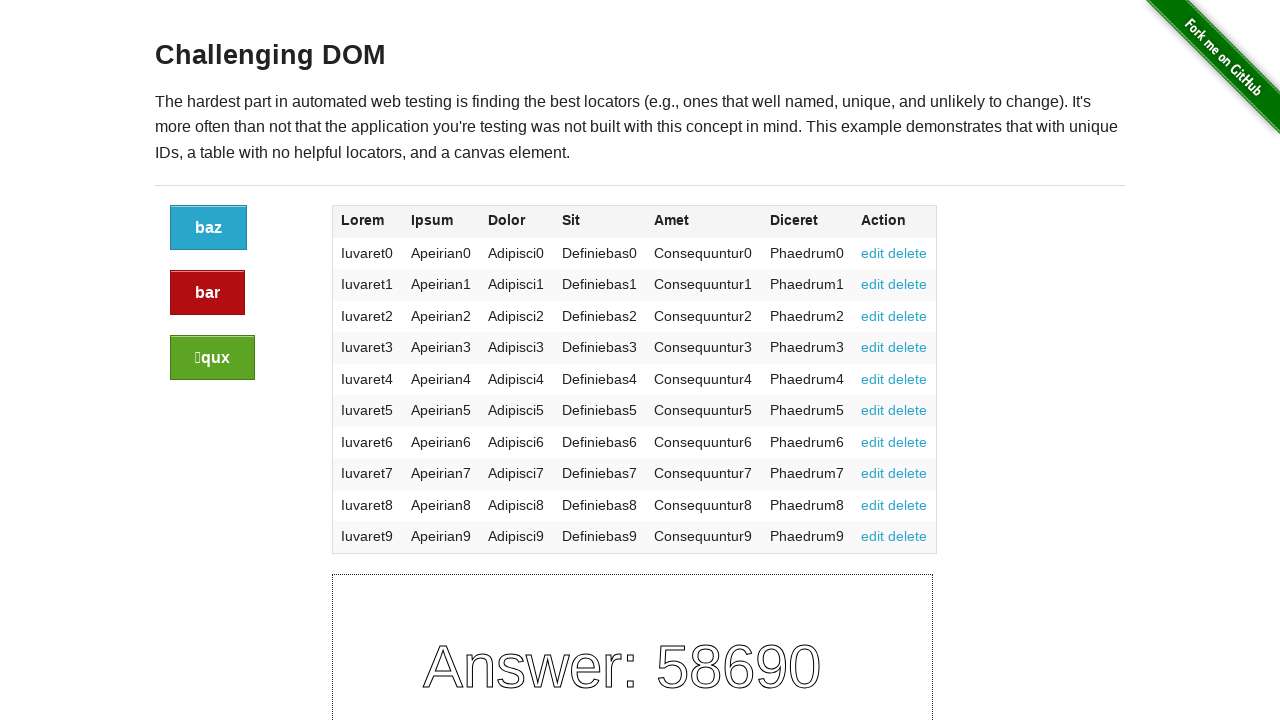

Dynamic buttons remained interactive after click 2
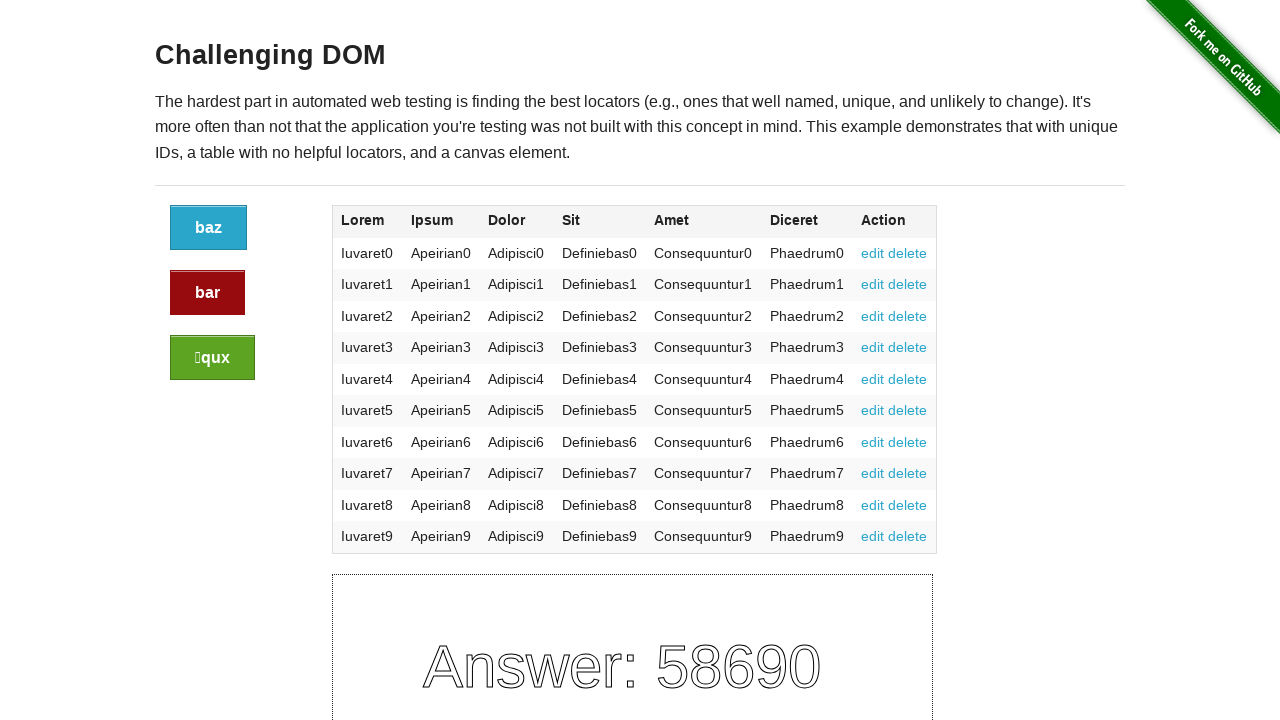

Clicked dynamic button at index 2 (iteration 3/3) at (212, 358) on xpath=//div[@class='large-2 columns']/a >> nth=2
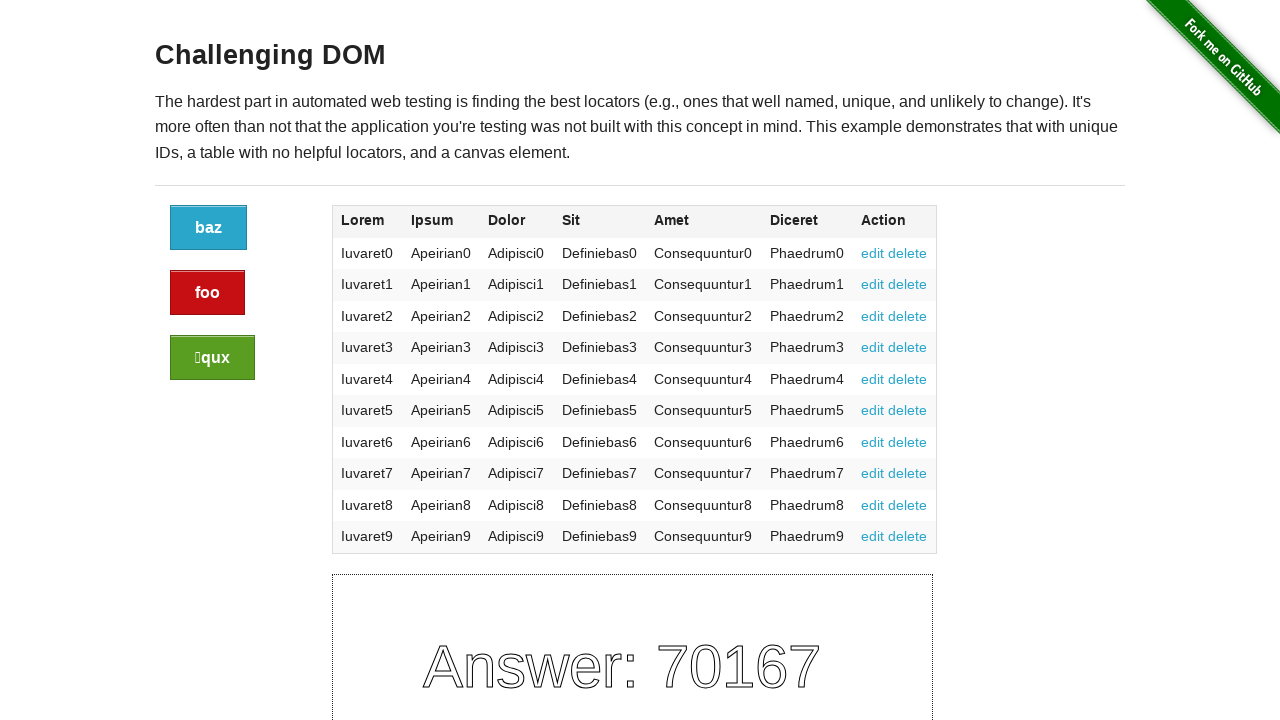

Dynamic buttons remained interactive after click 3
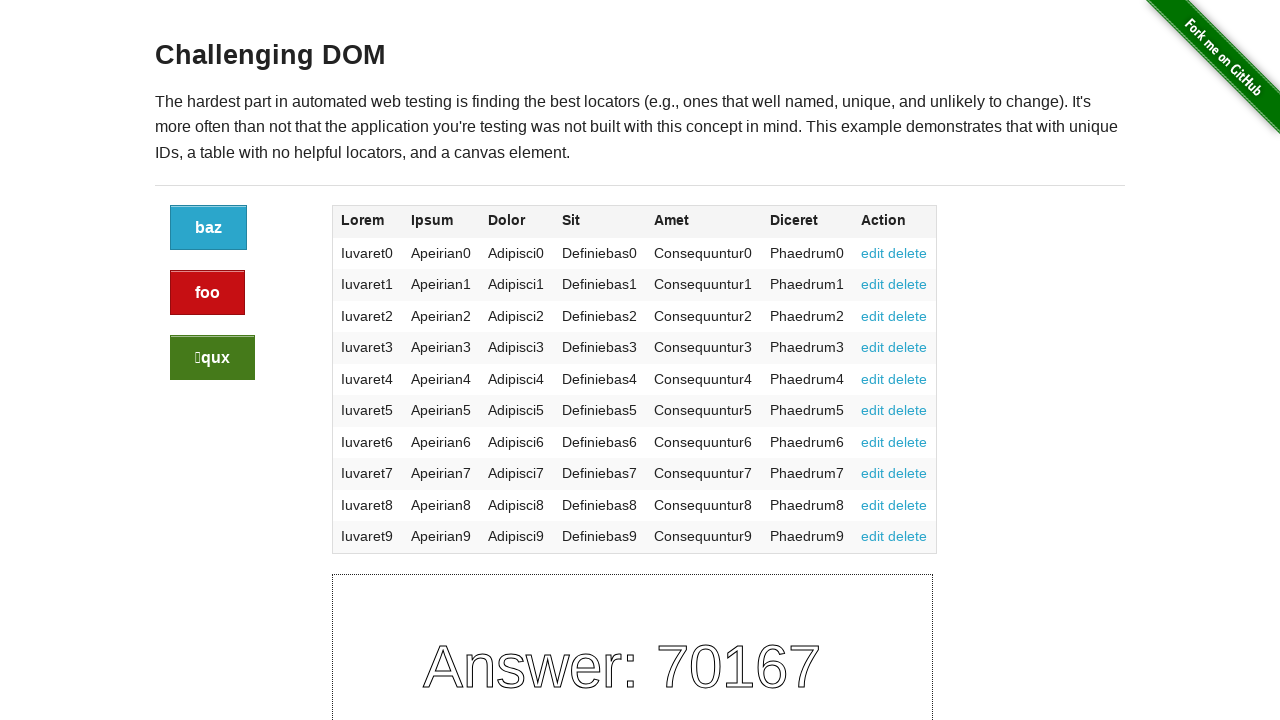

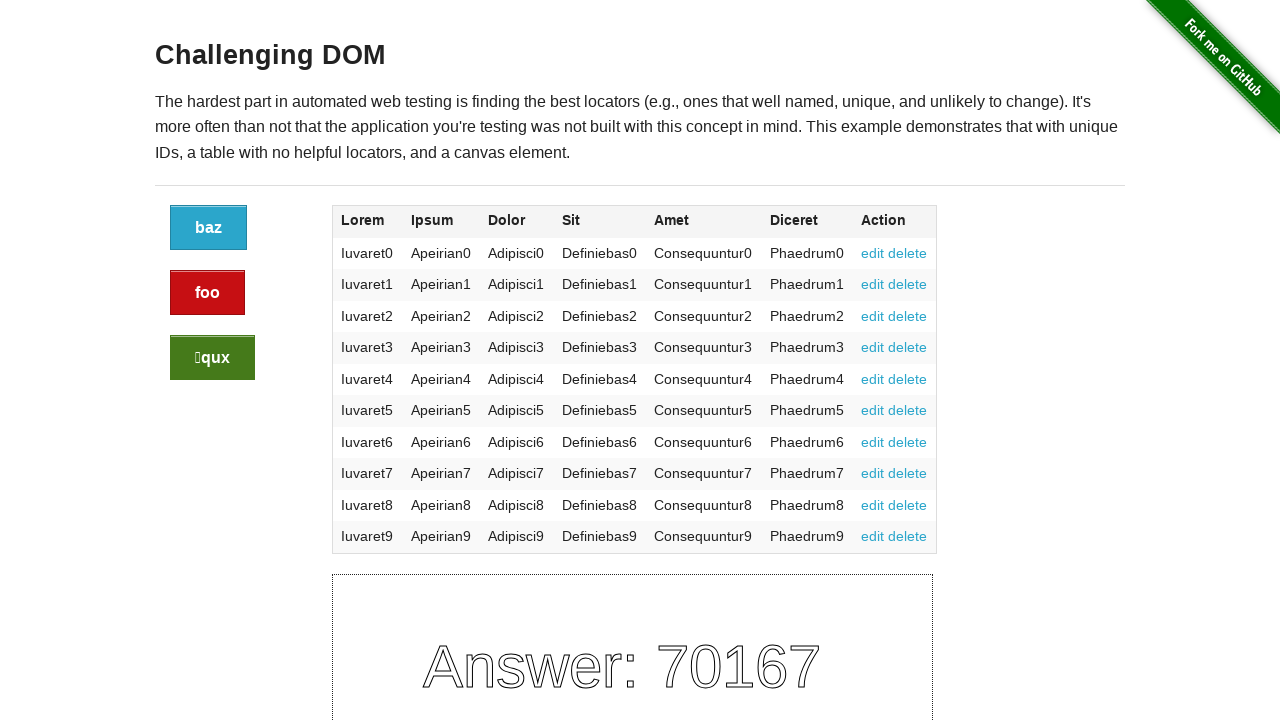